Tests text input functionality by entering text into an input field and clicking a button to update the button's text

Starting URL: http://uitestingplayground.com/textinput

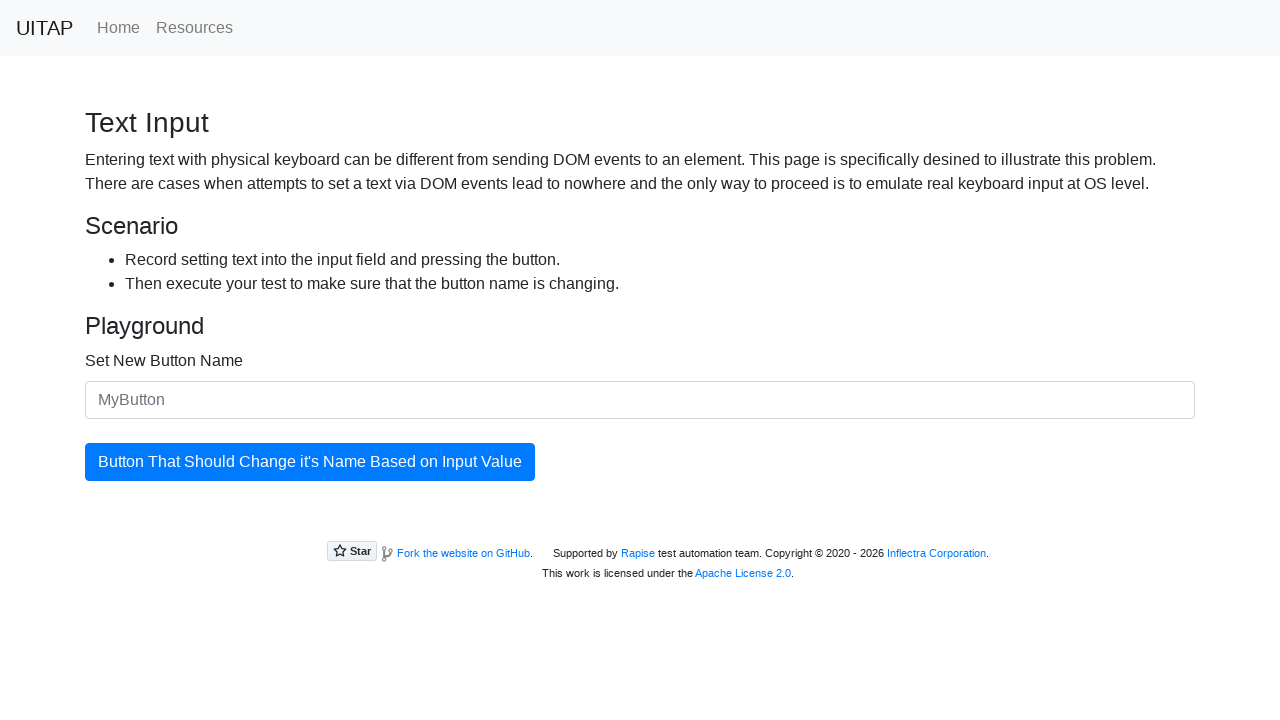

Filled text input field with 'SkyPro' on #newButtonName
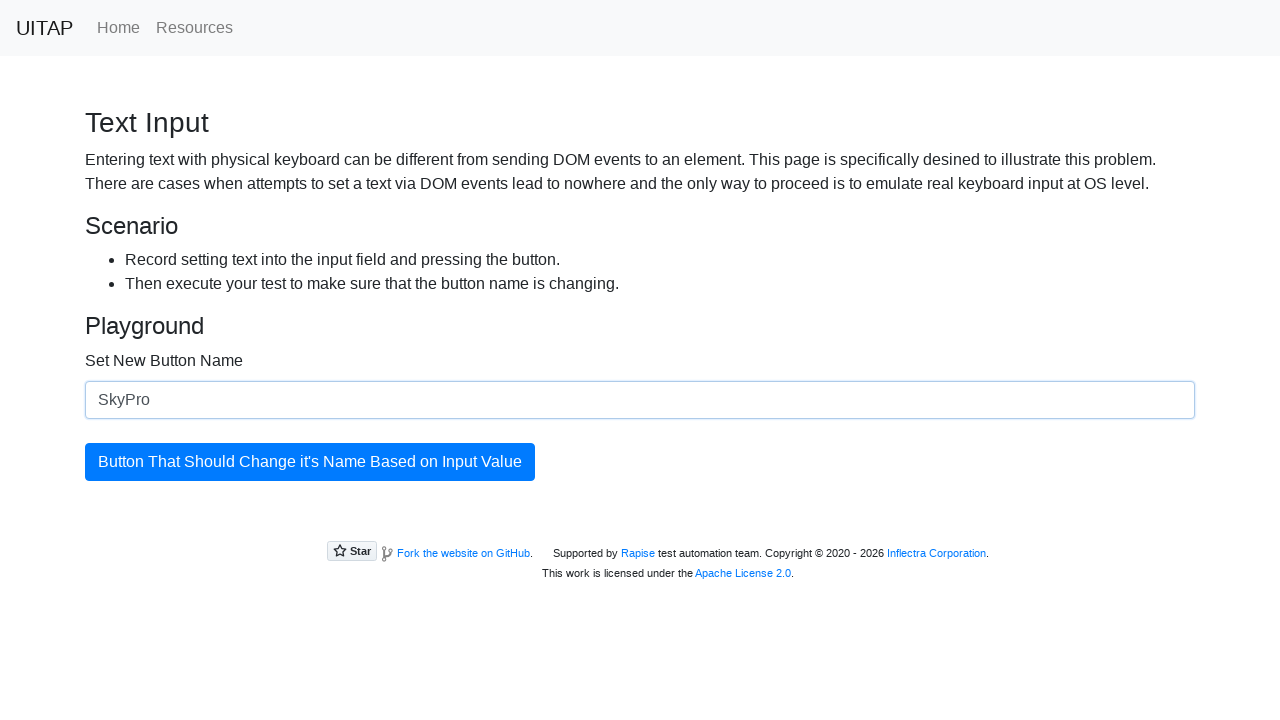

Clicked button to update button text at (310, 462) on button.btn.btn-primary
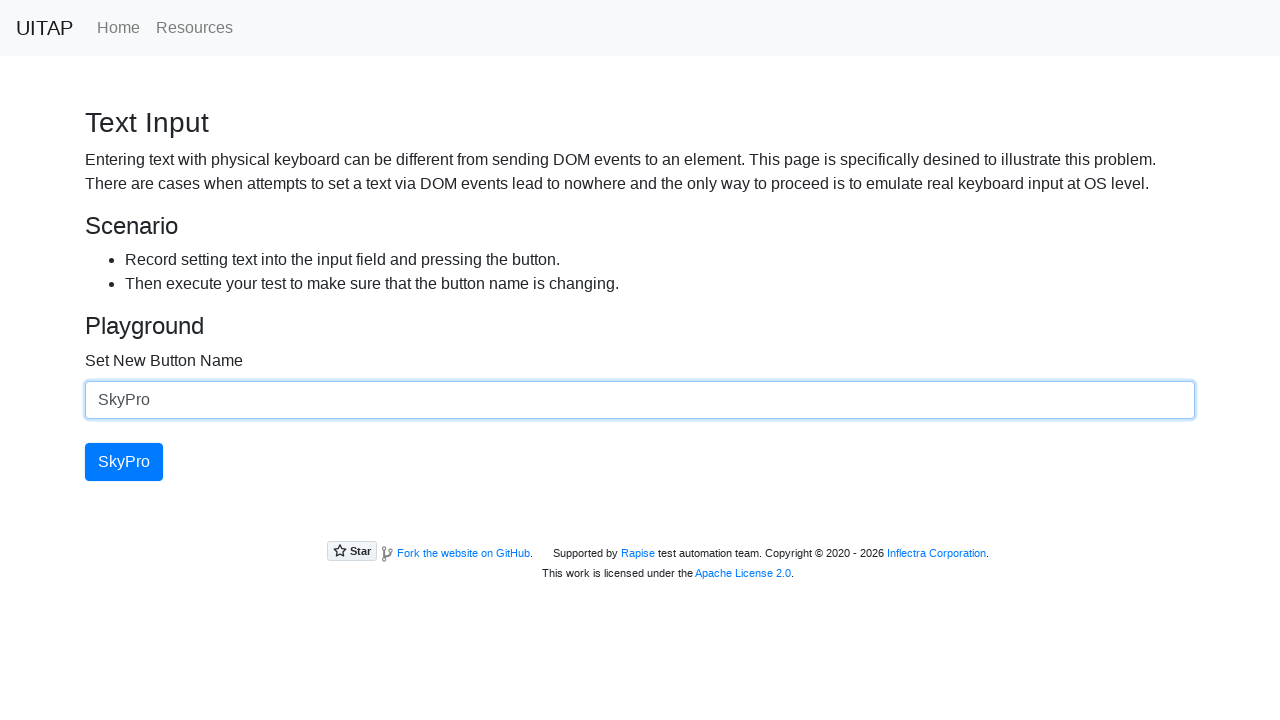

Button text updated successfully
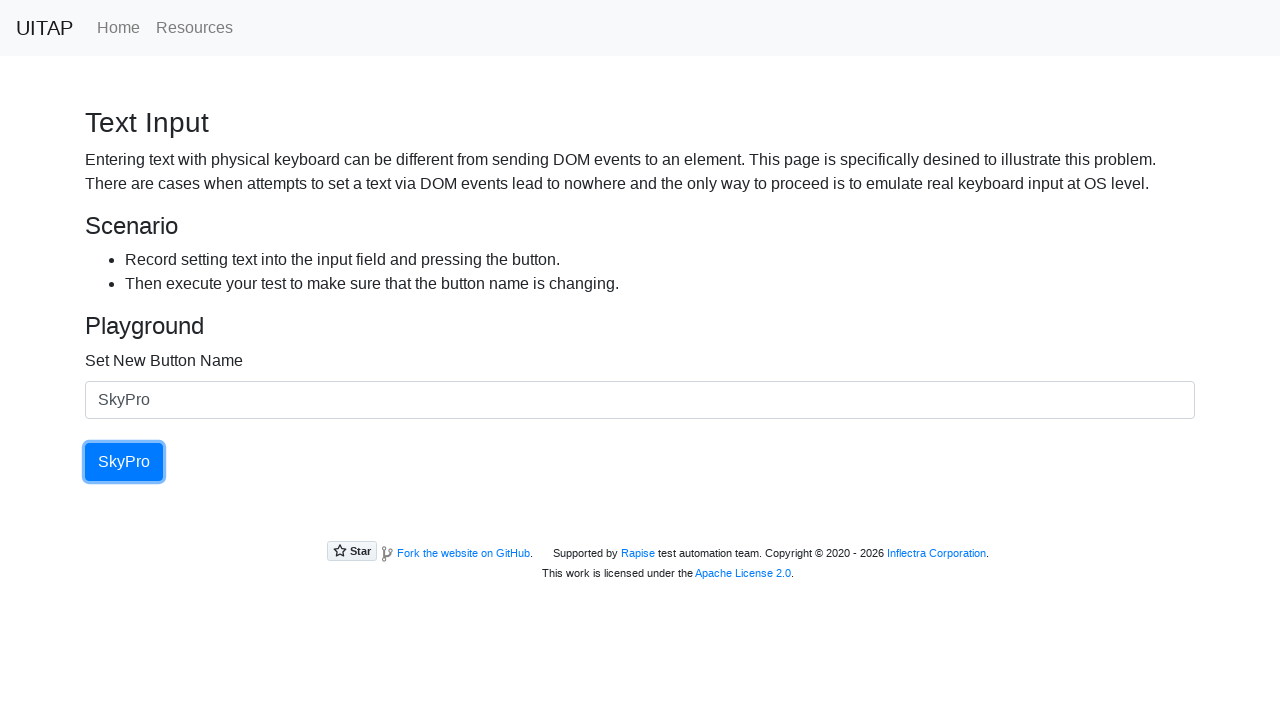

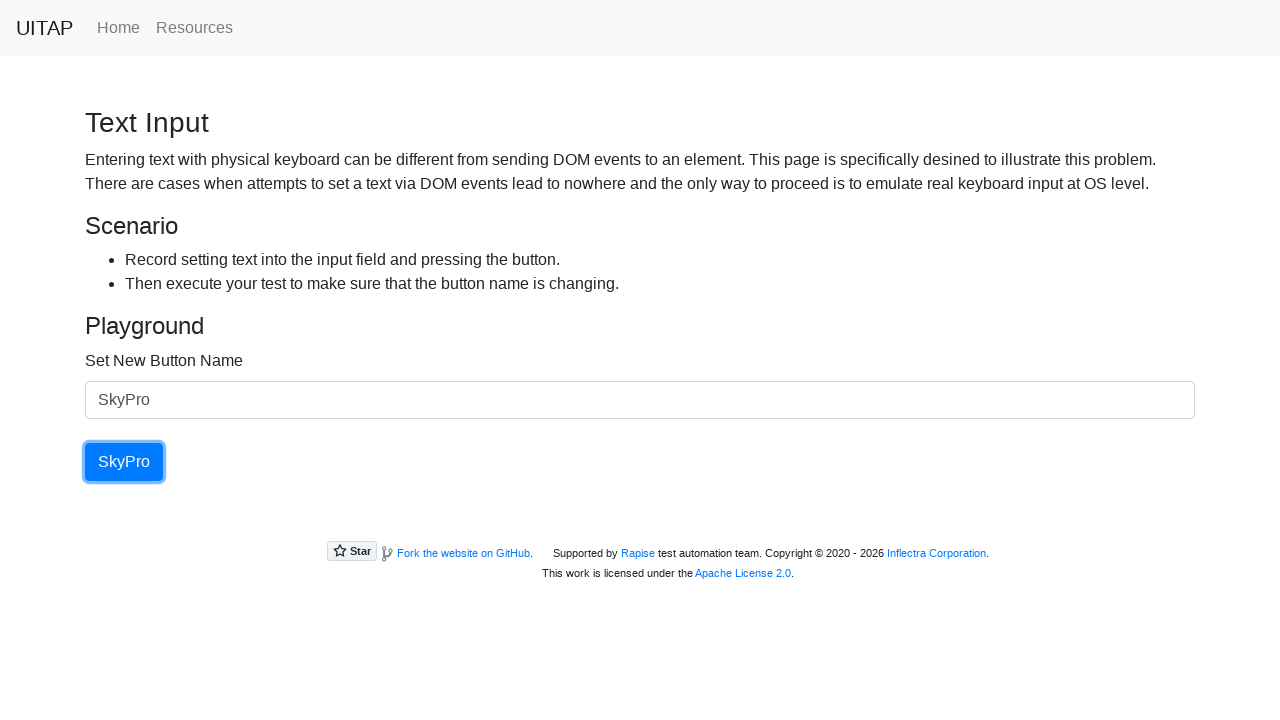